Tests drag and drop functionality on jQuery UI demo page by dragging an element from source to destination within an iframe

Starting URL: https://jqueryui.com/droppable/

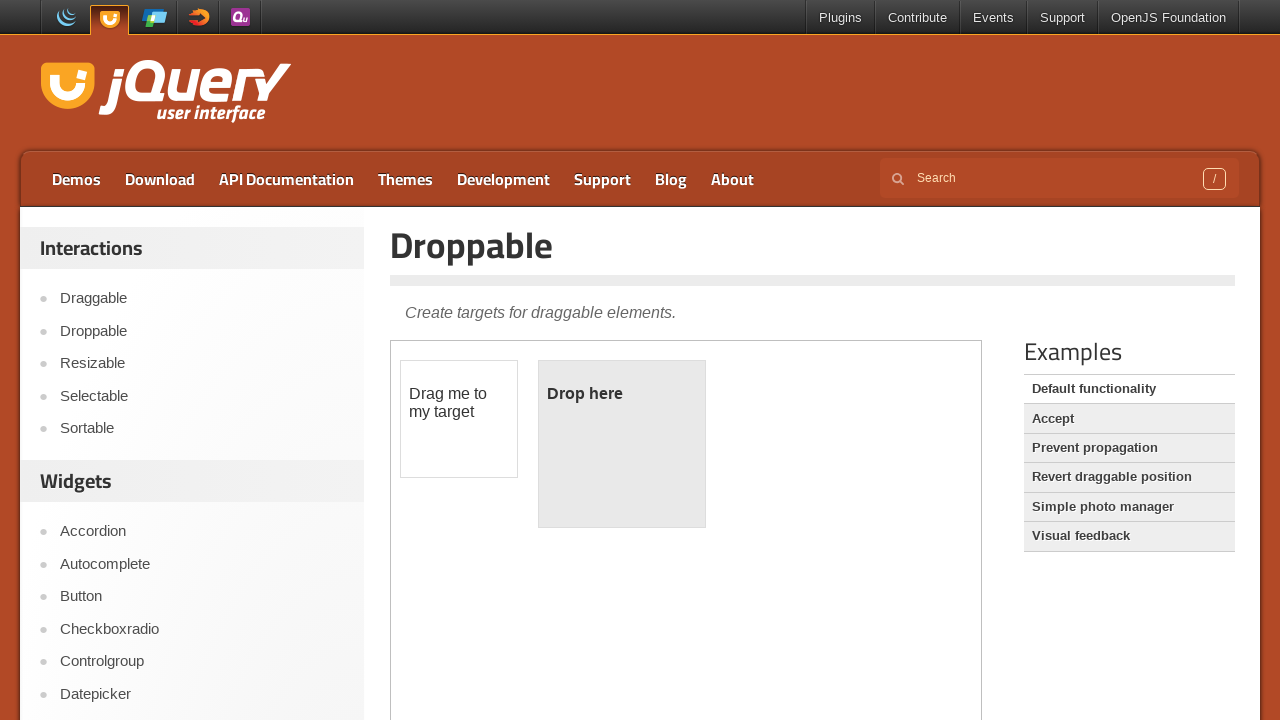

Waited for iframe.demo-frame to be visible
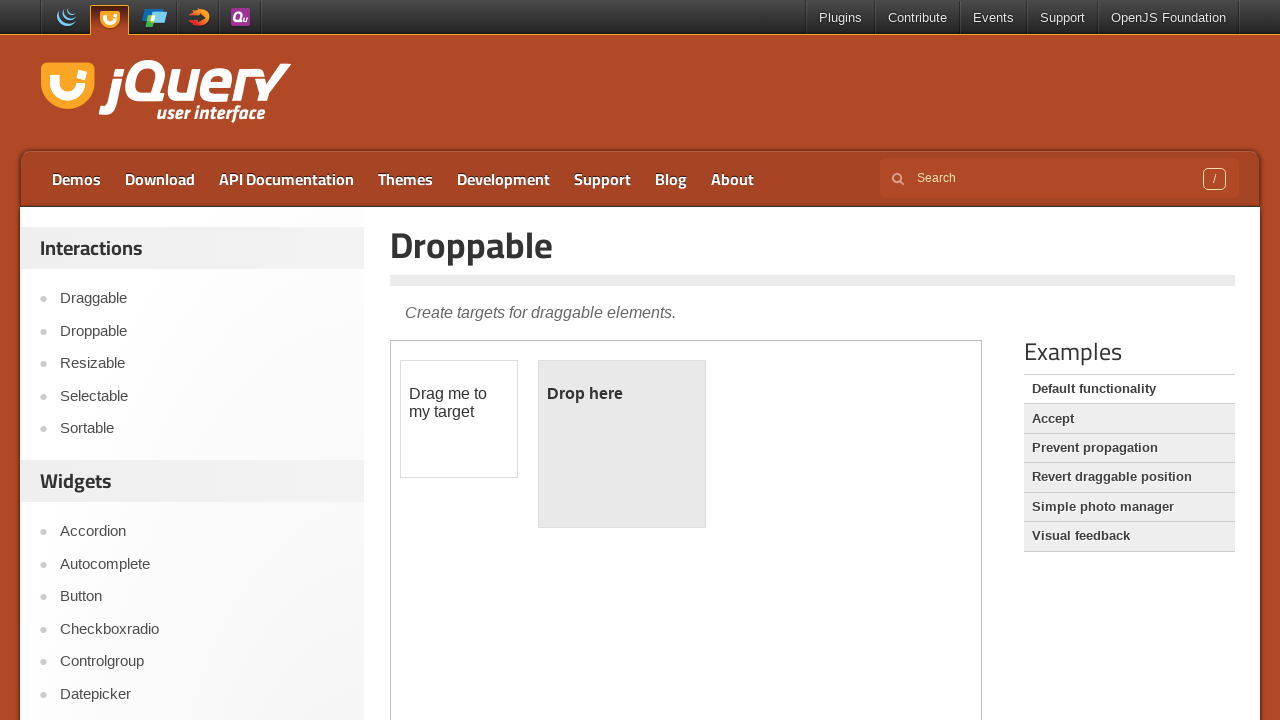

Located iframe.demo-frame context
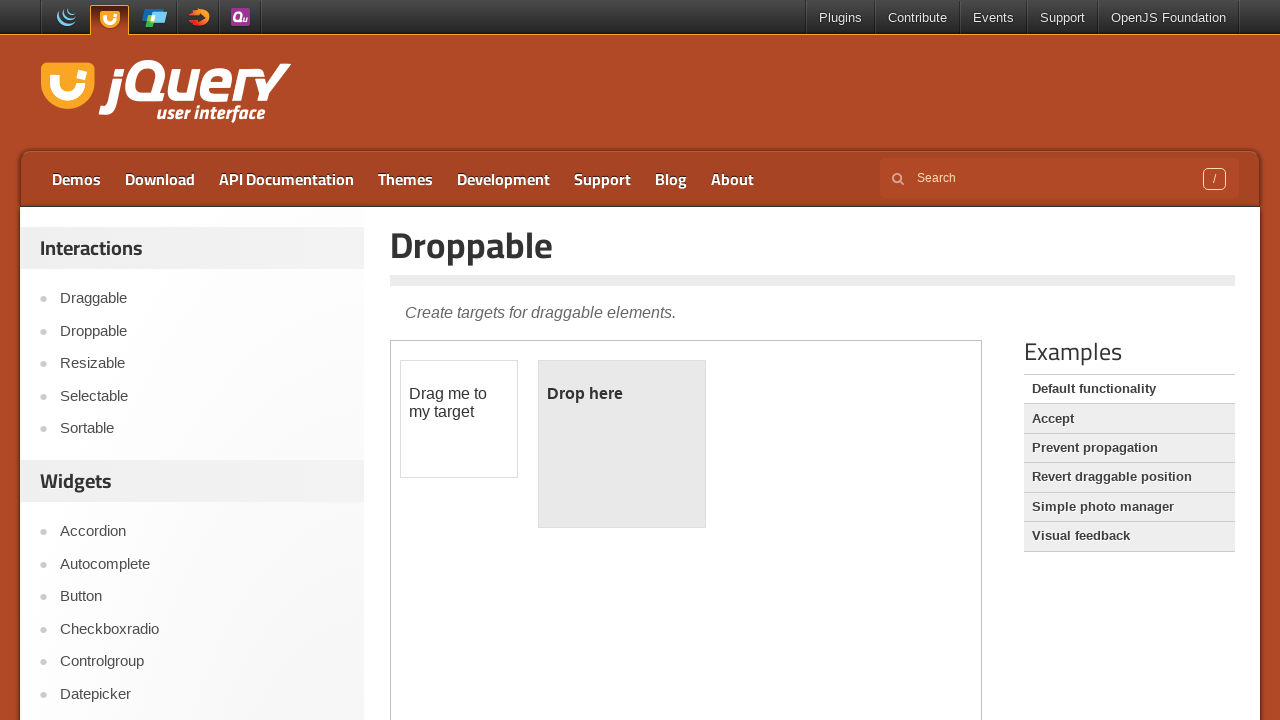

Located draggable element within iframe
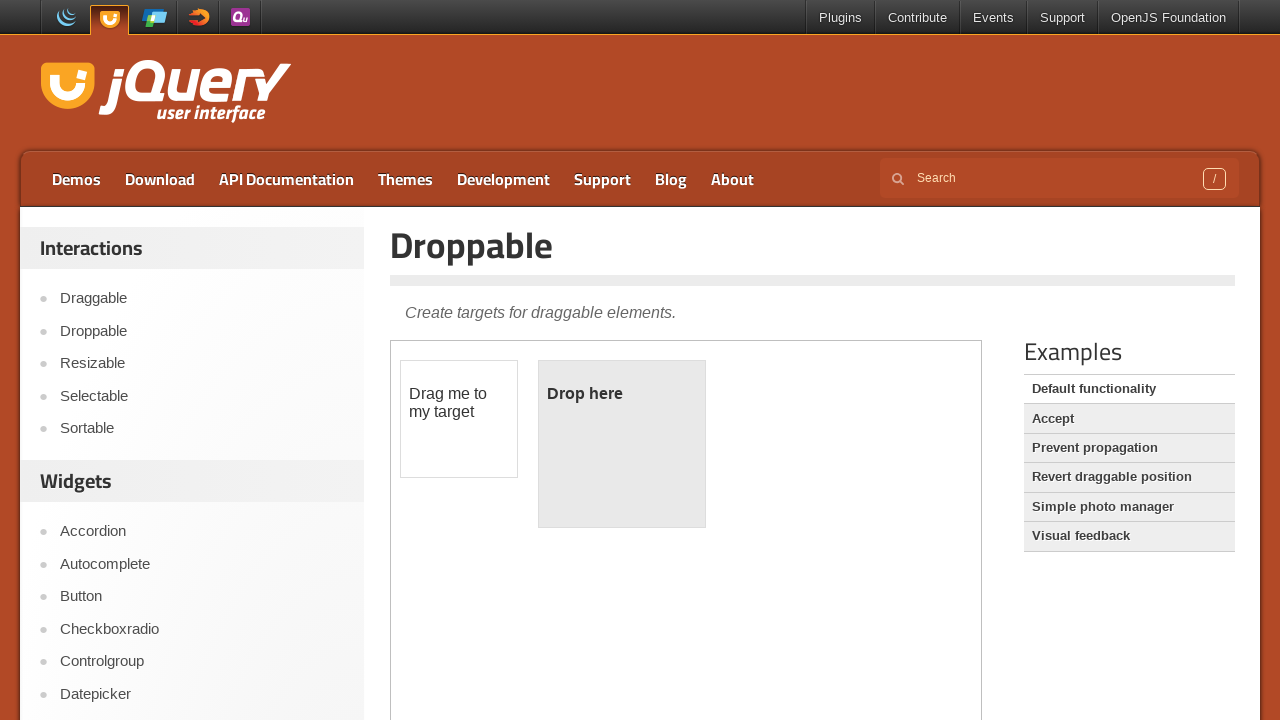

Located droppable element within iframe
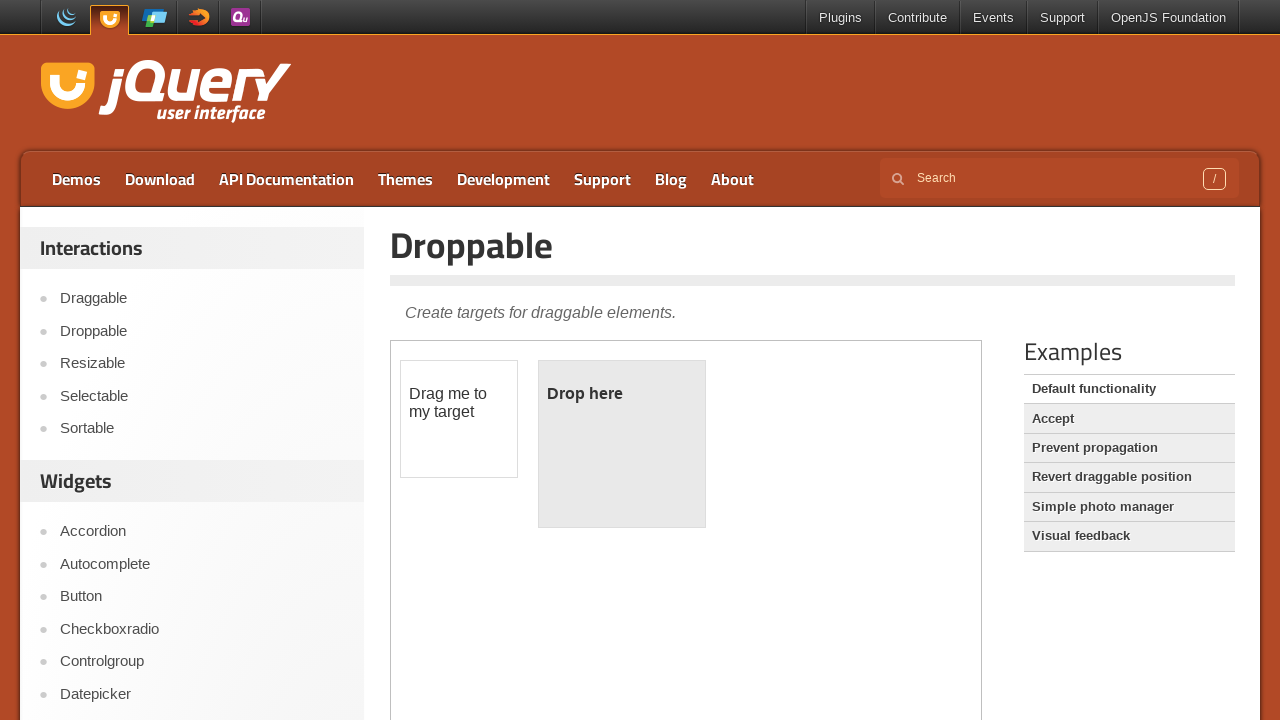

Dragged draggable element to droppable destination at (622, 444)
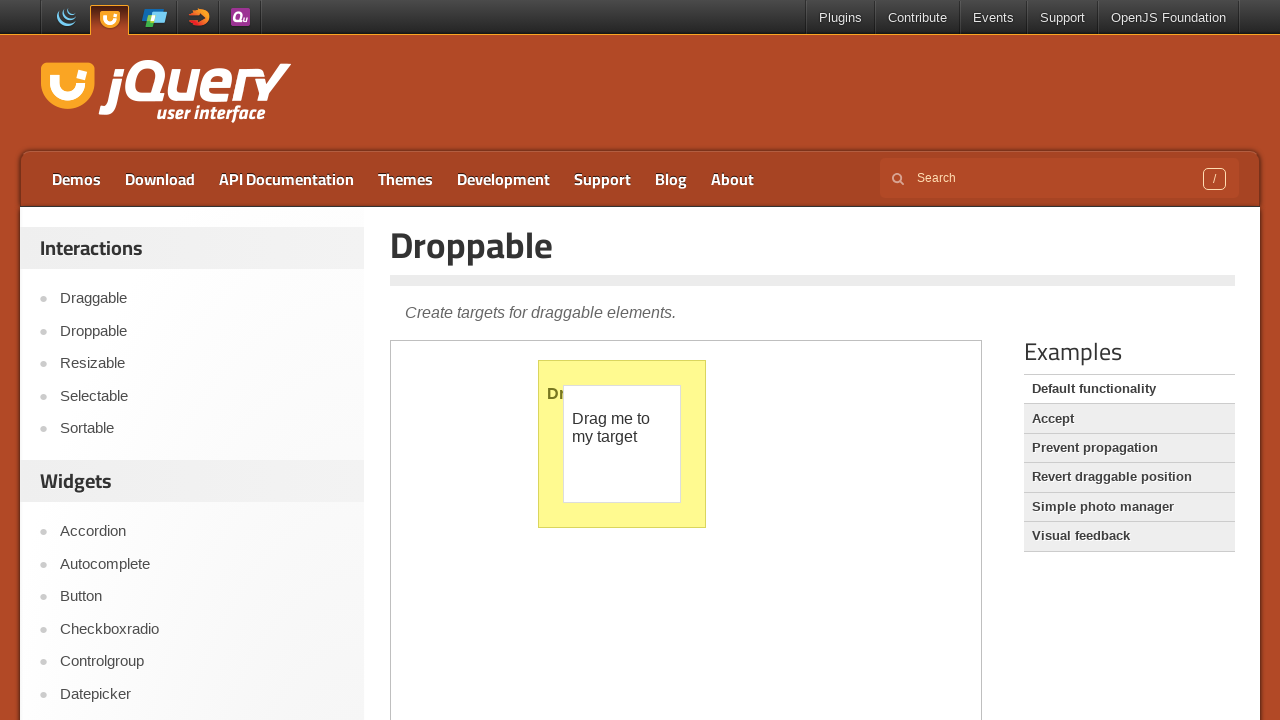

Counted 1 iframes on the page
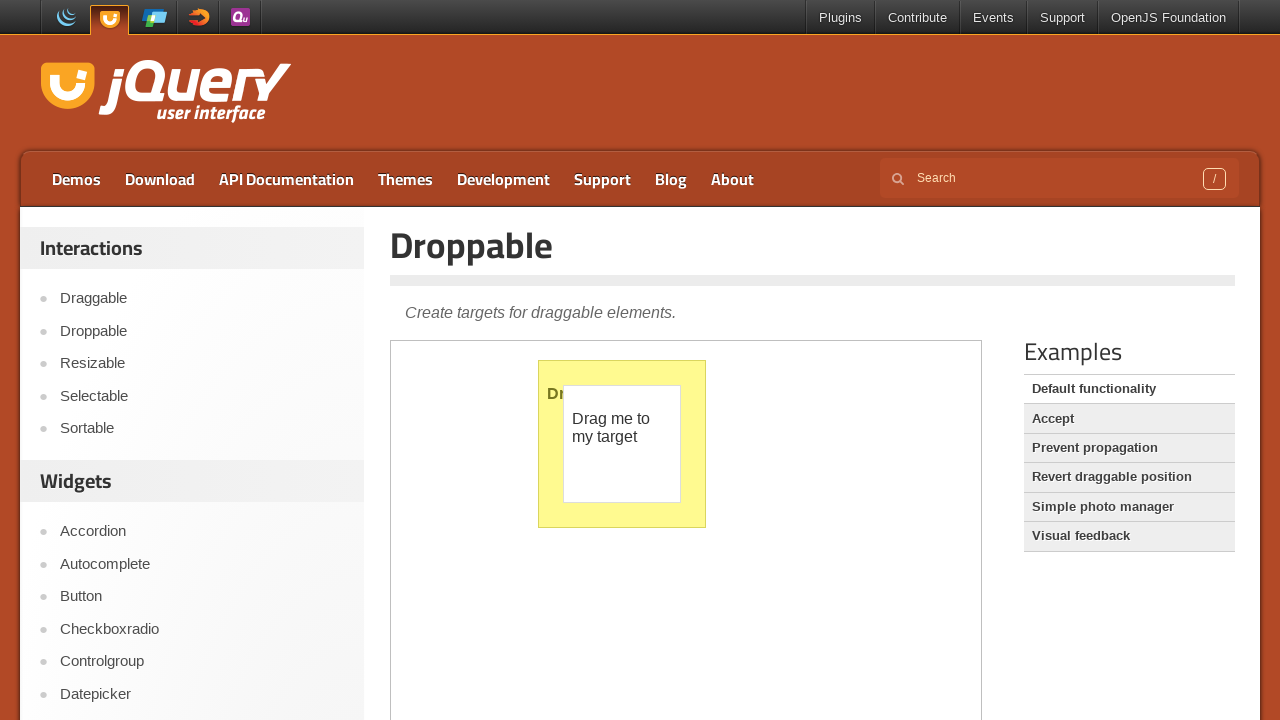

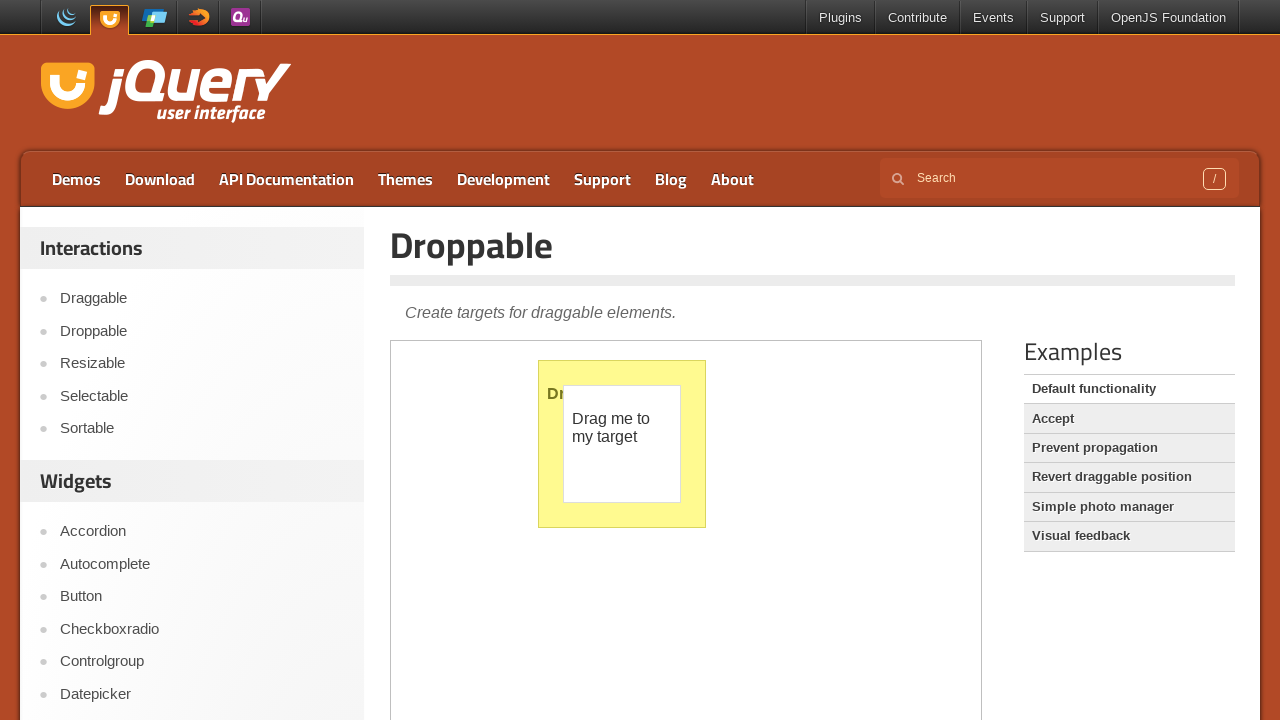